Verifies that the page navigation to DigitalKin website is successful by checking the page title

Starting URL: https://digitalkin.ai/

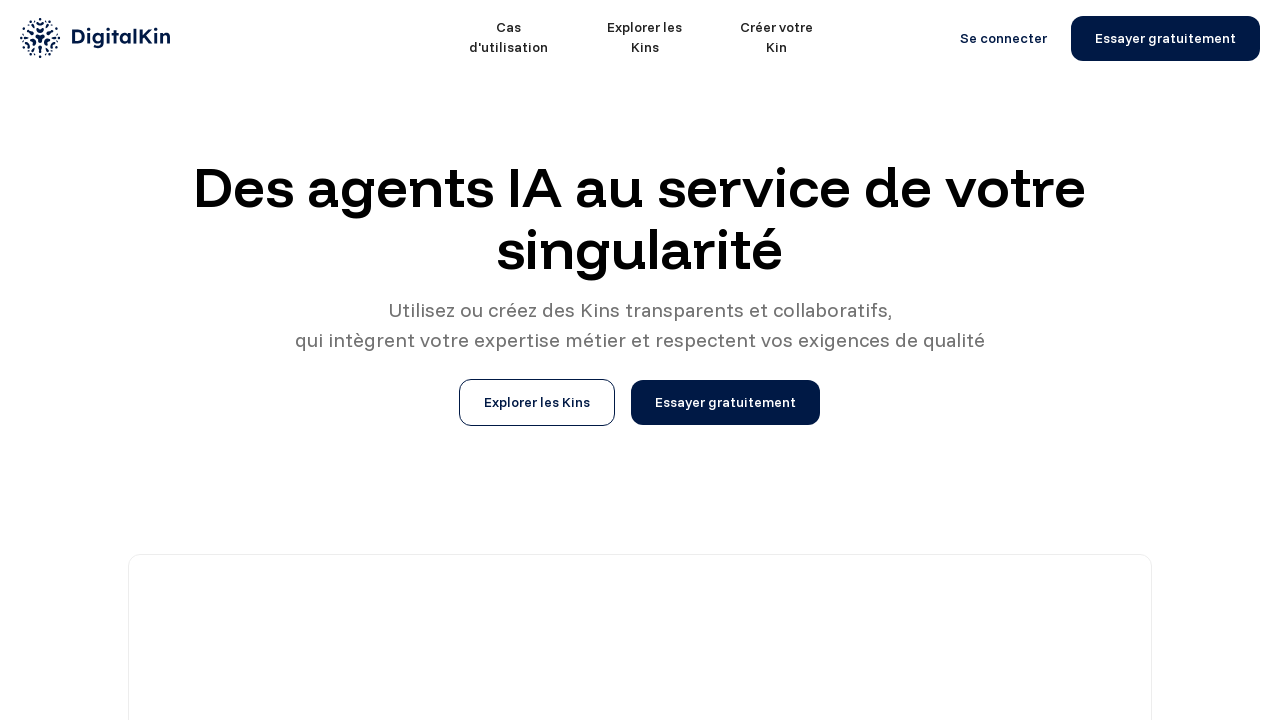

Navigated to DigitalKin website at https://digitalkin.ai/
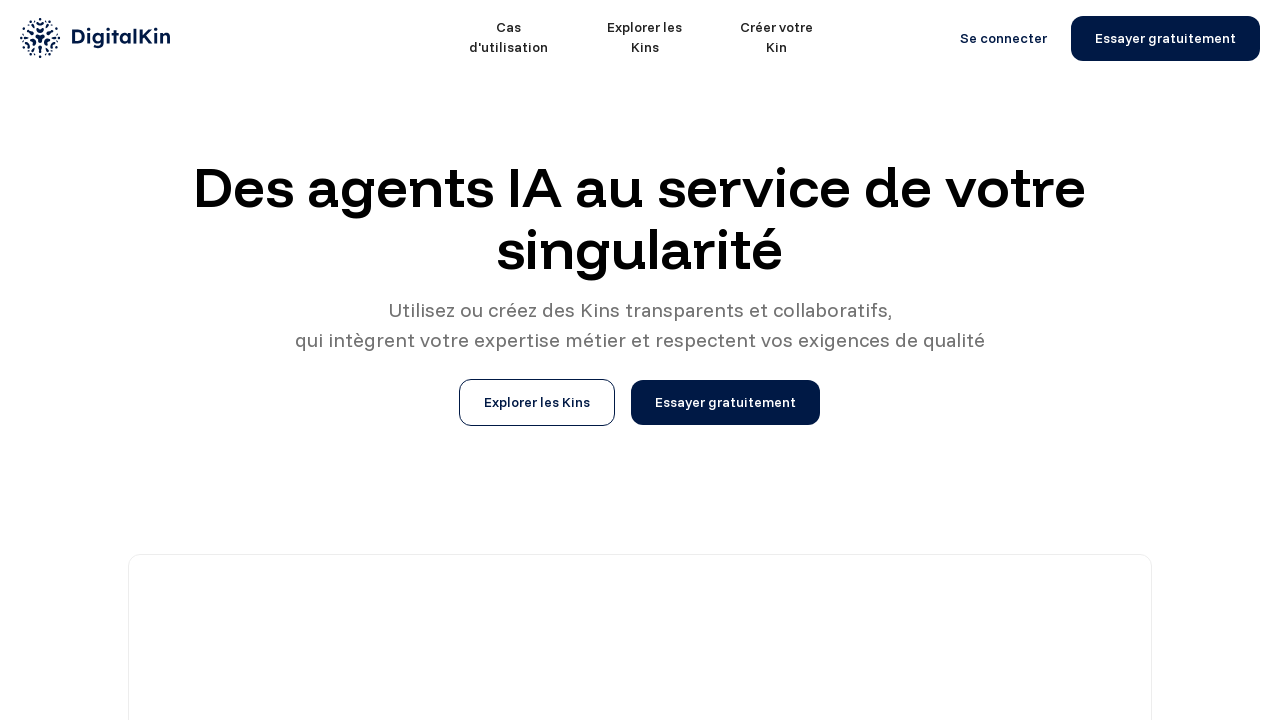

Verified that 'DigitalKin' is present in the page title
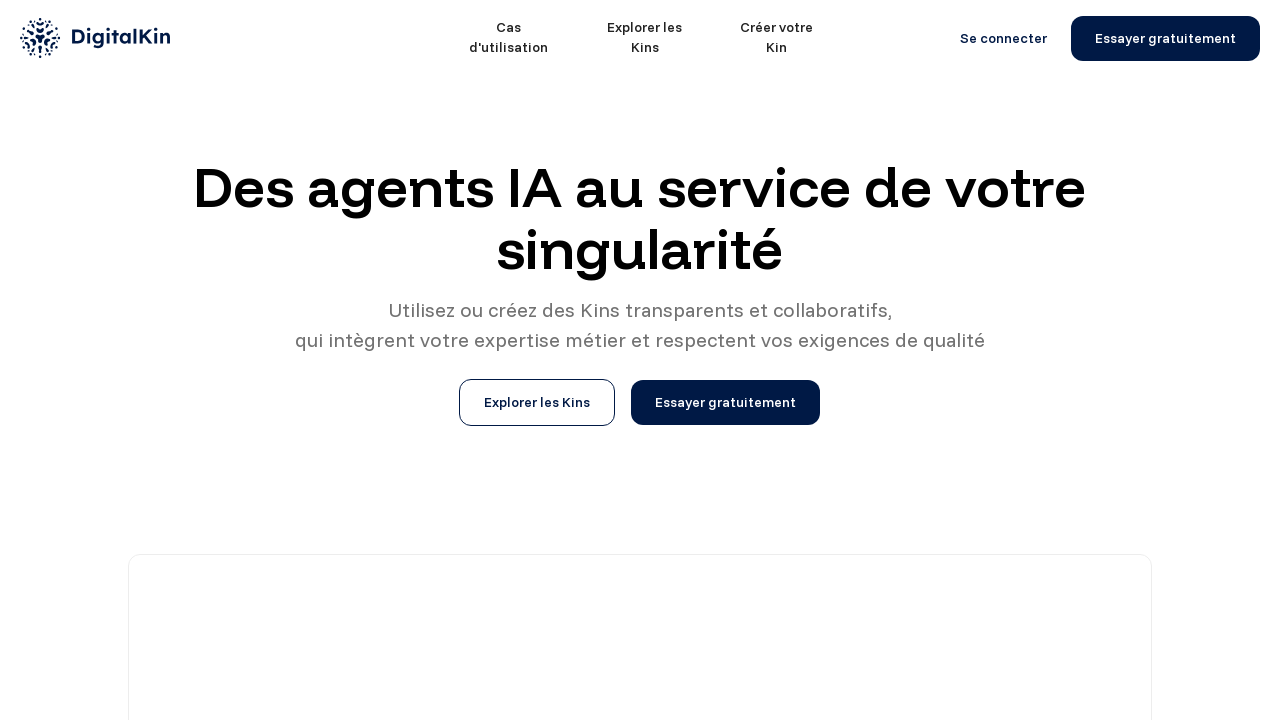

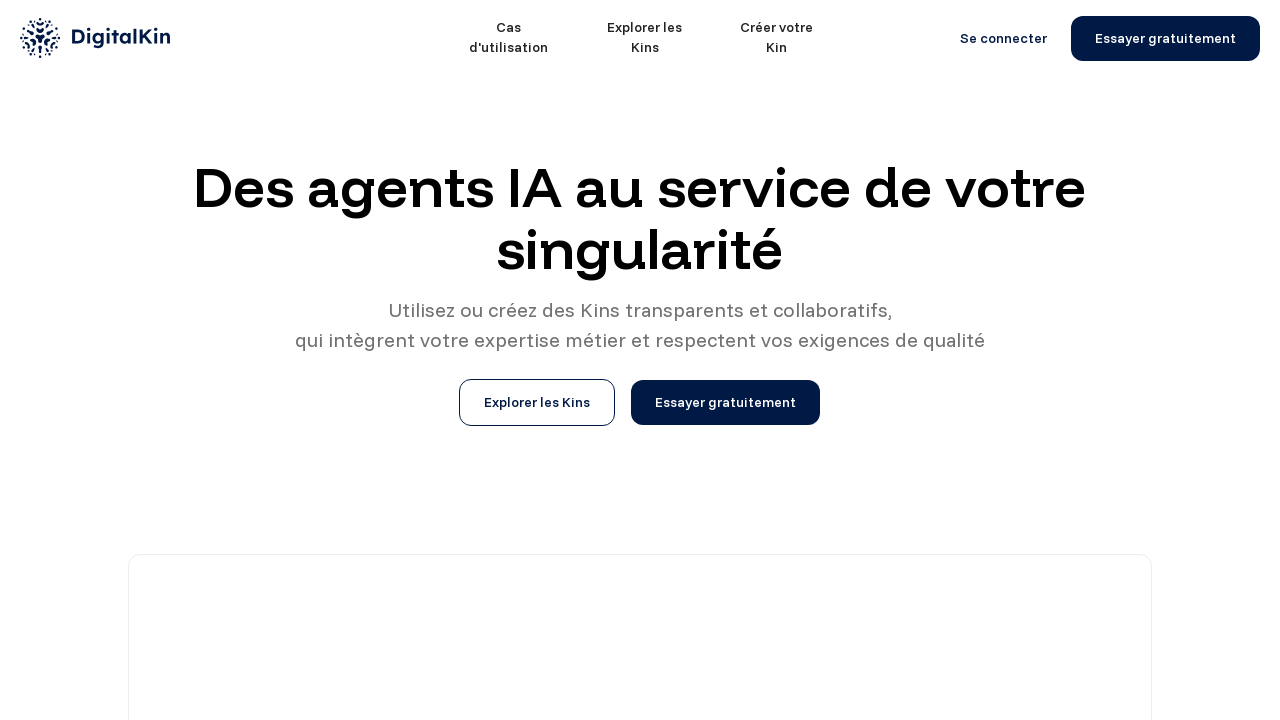